Tests double-click functionality by performing a double-click action on a button and verifying the success message appears

Starting URL: http://demoqa.com/buttons

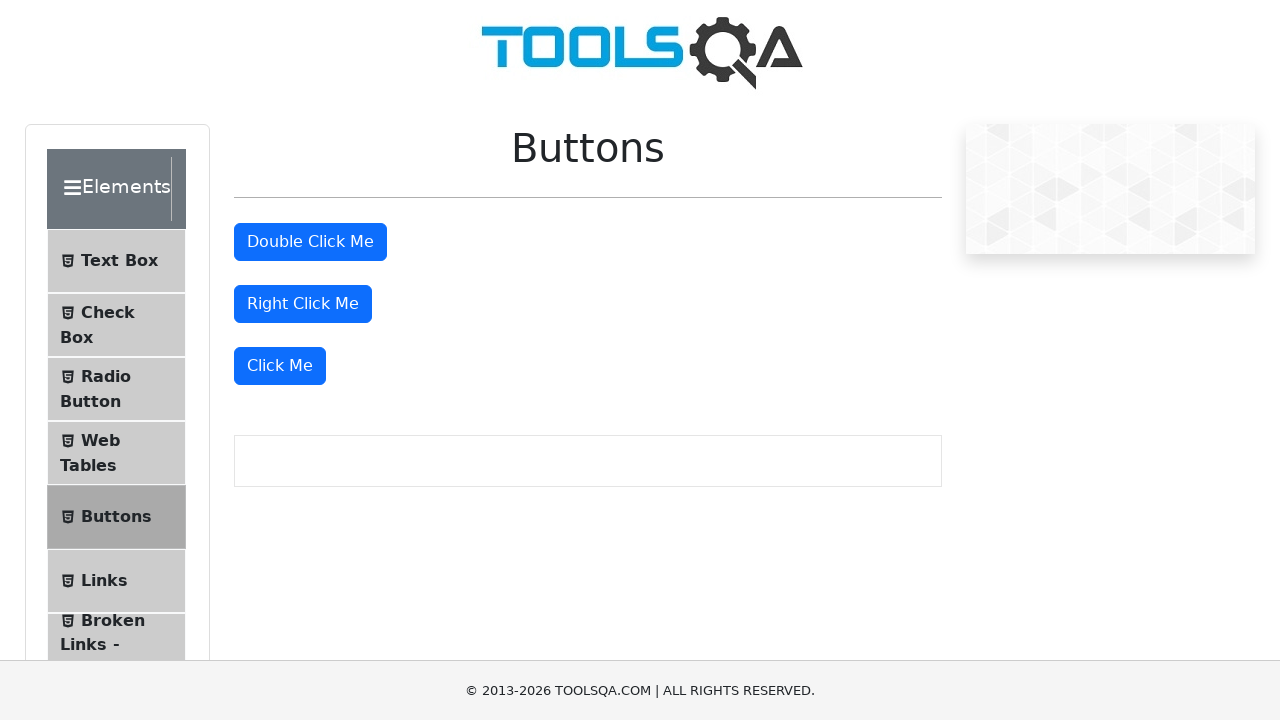

Double-click button became visible
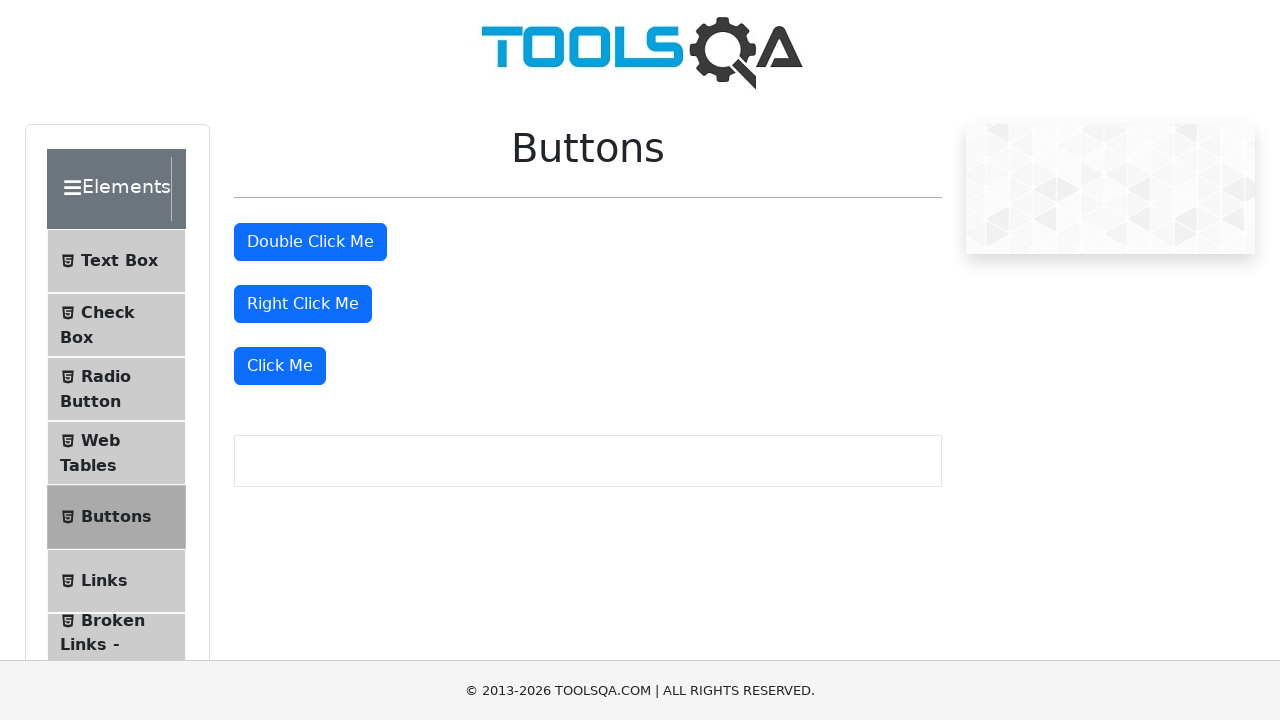

Performed double-click action on the button at (310, 242) on #doubleClickBtn
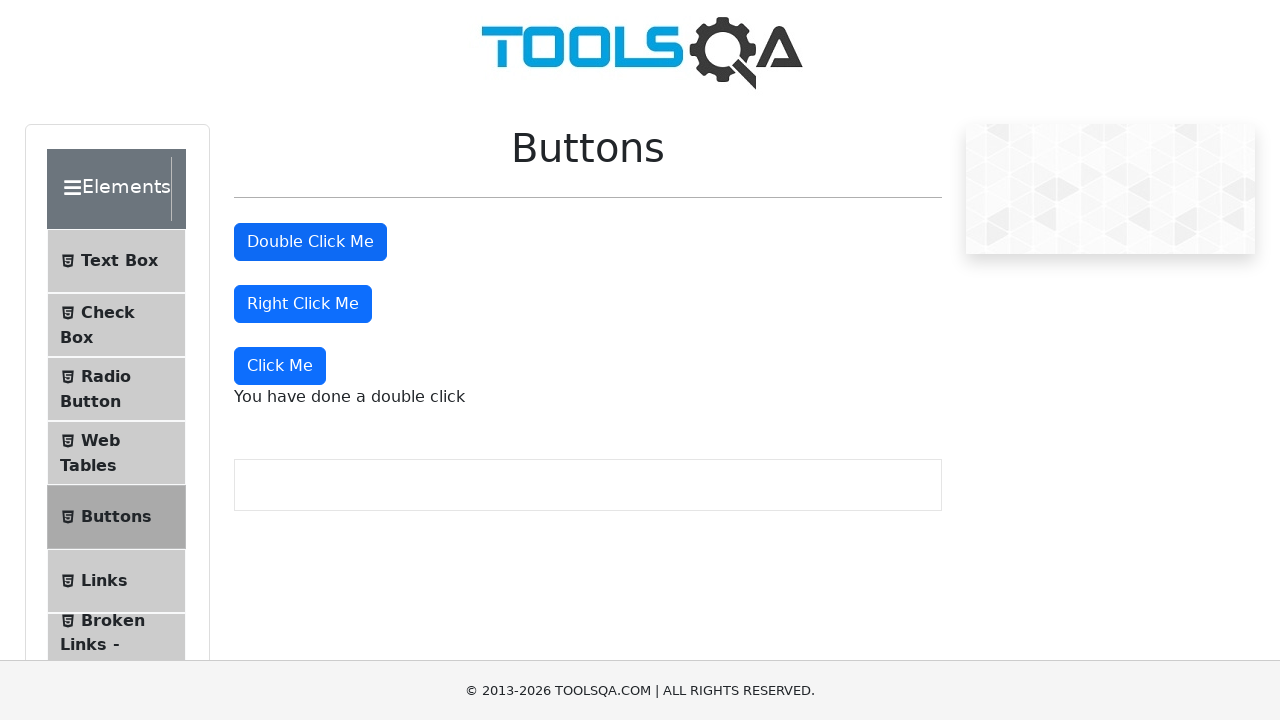

Success message element appeared
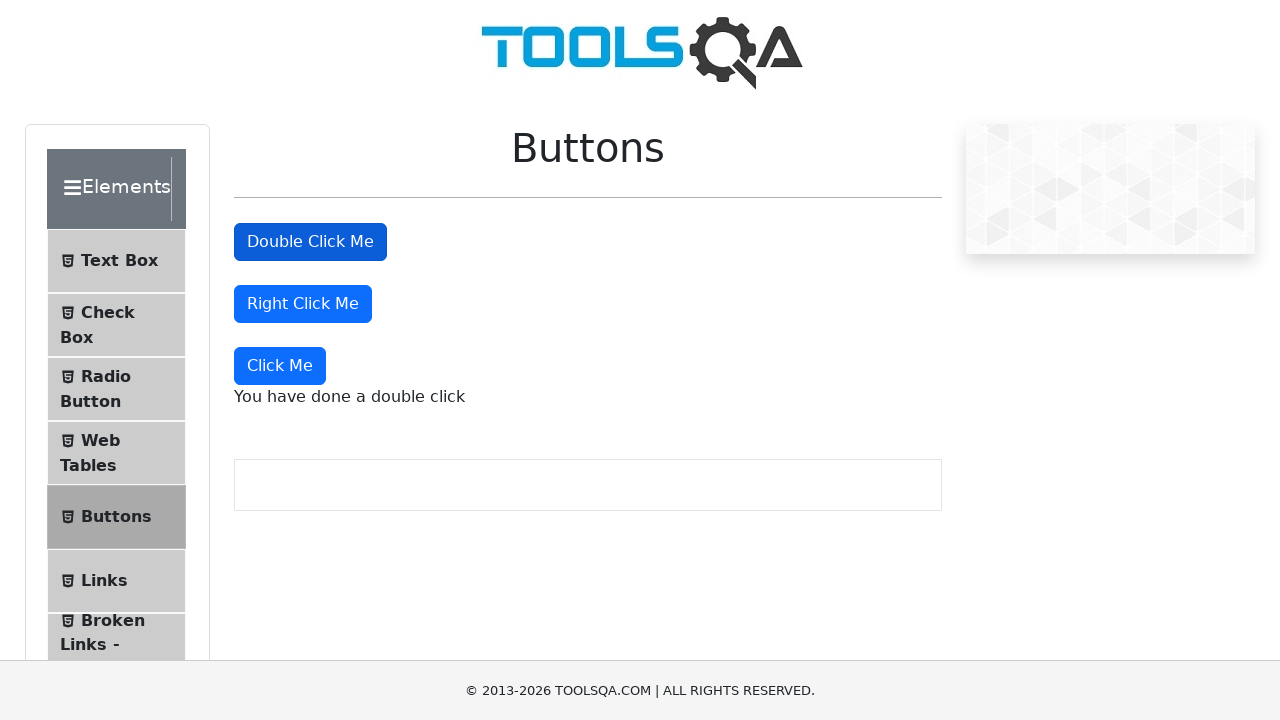

Retrieved success message text: 'You have done a double click'
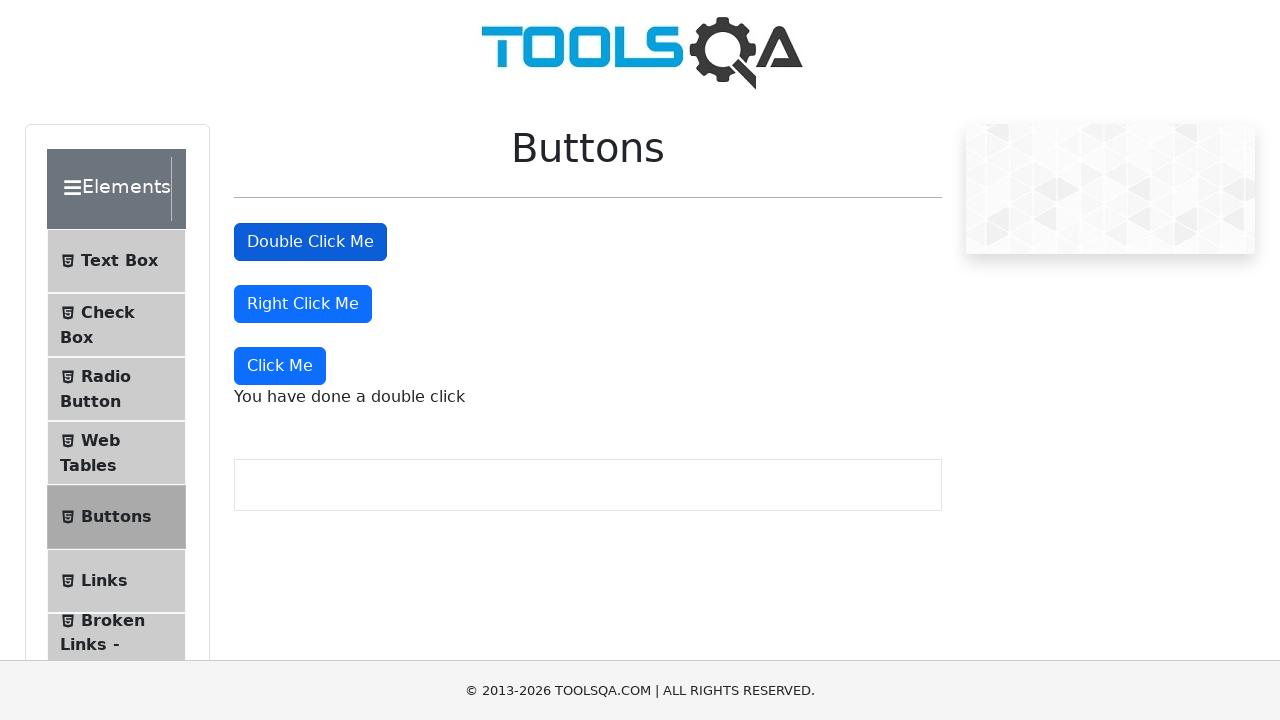

Success message verified: 'You have done a double click'
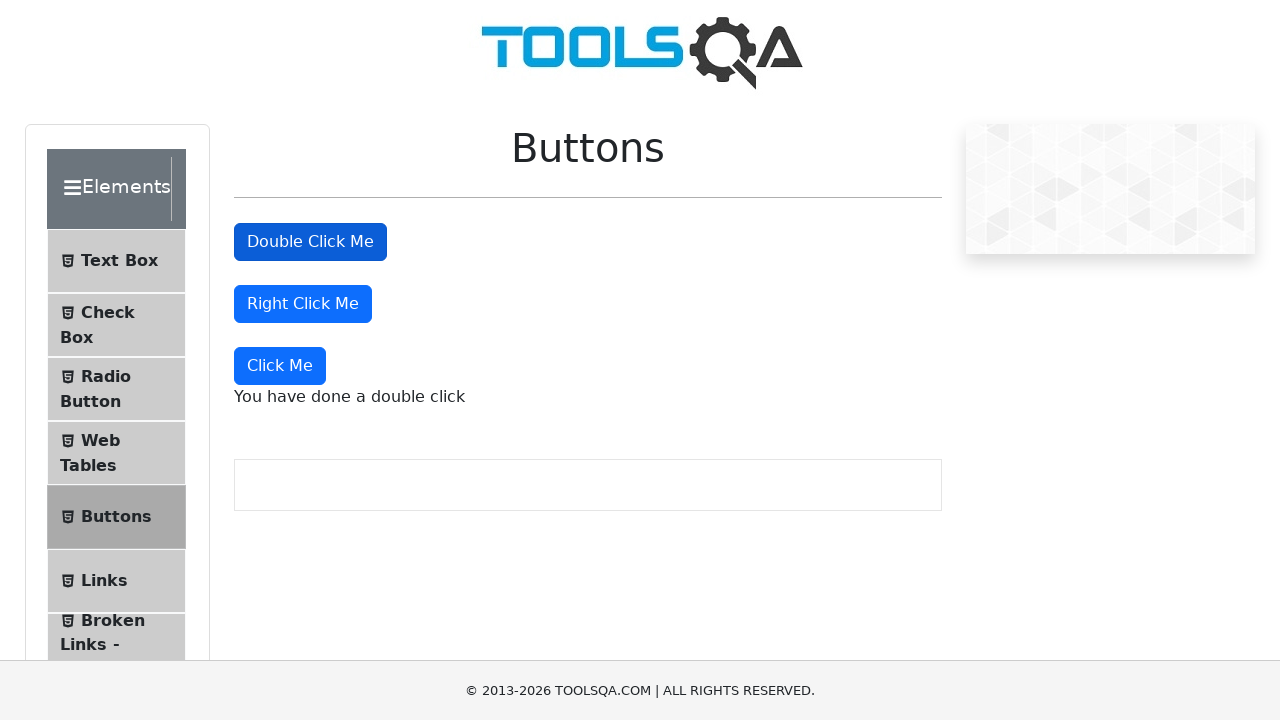

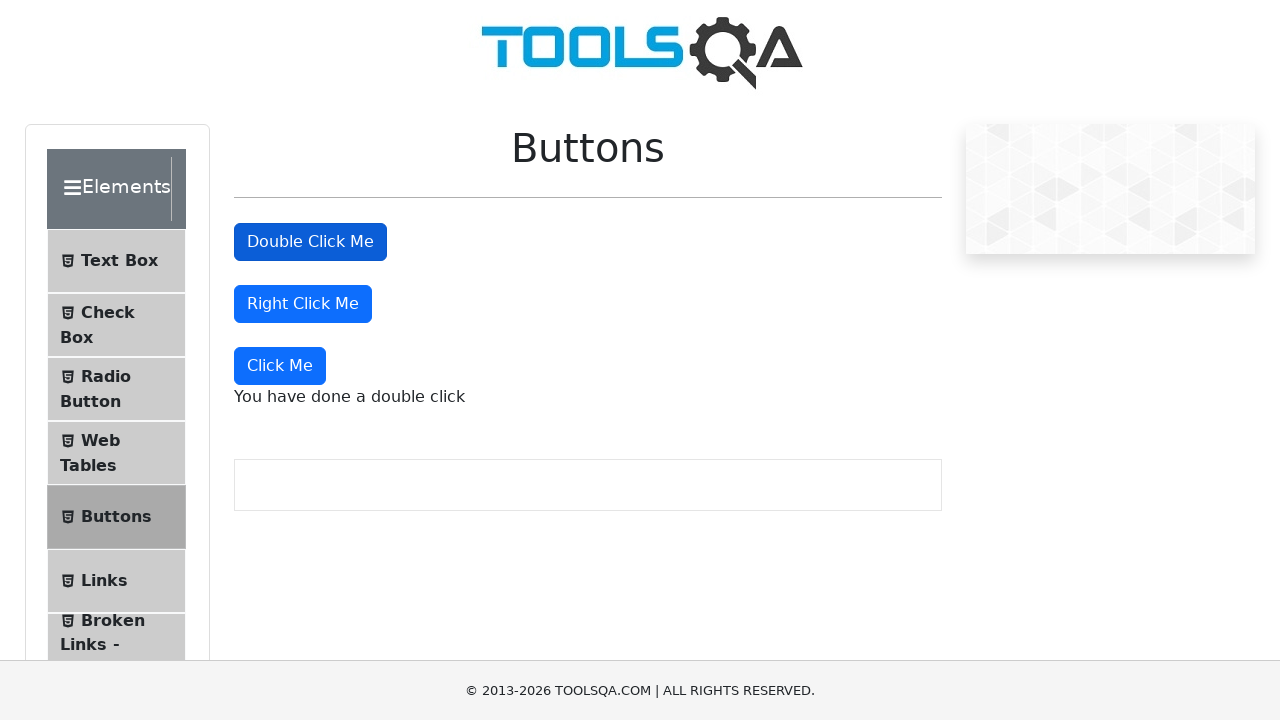